Navigates to the Form Authentication page and verifies that the URL is correct

Starting URL: https://the-internet.herokuapp.com/

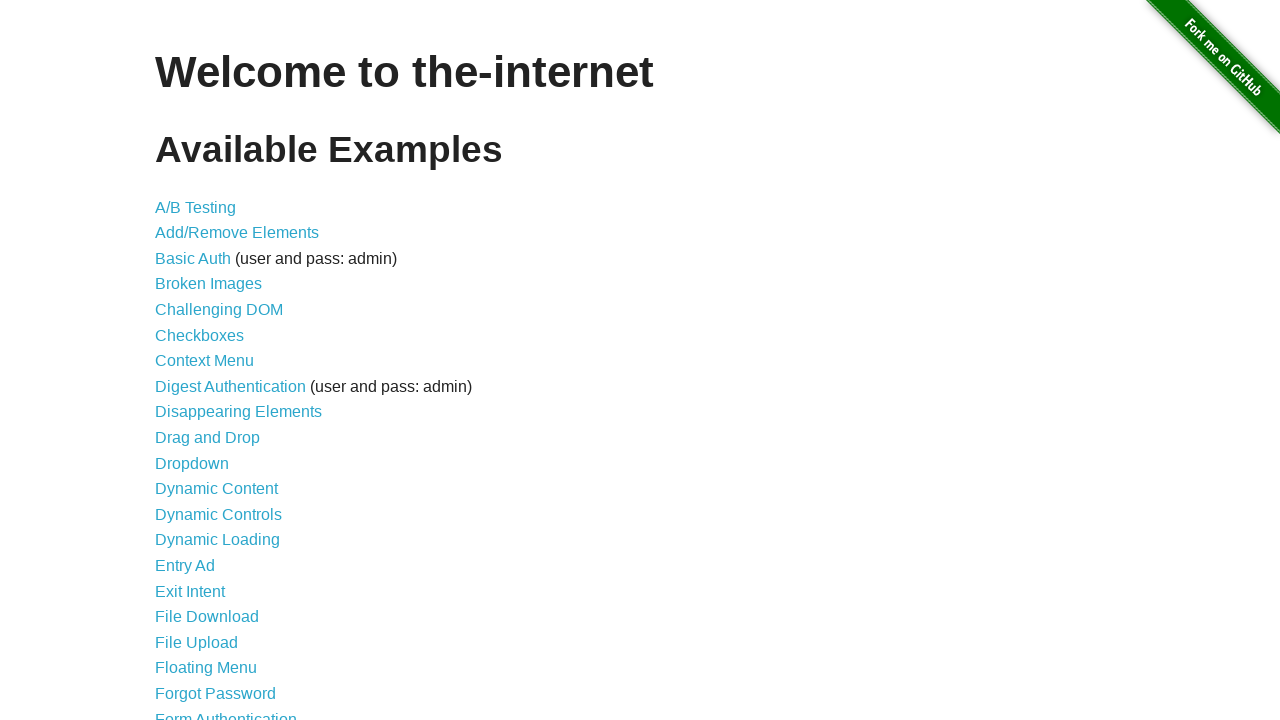

Navigated to the-internet.herokuapp.com home page
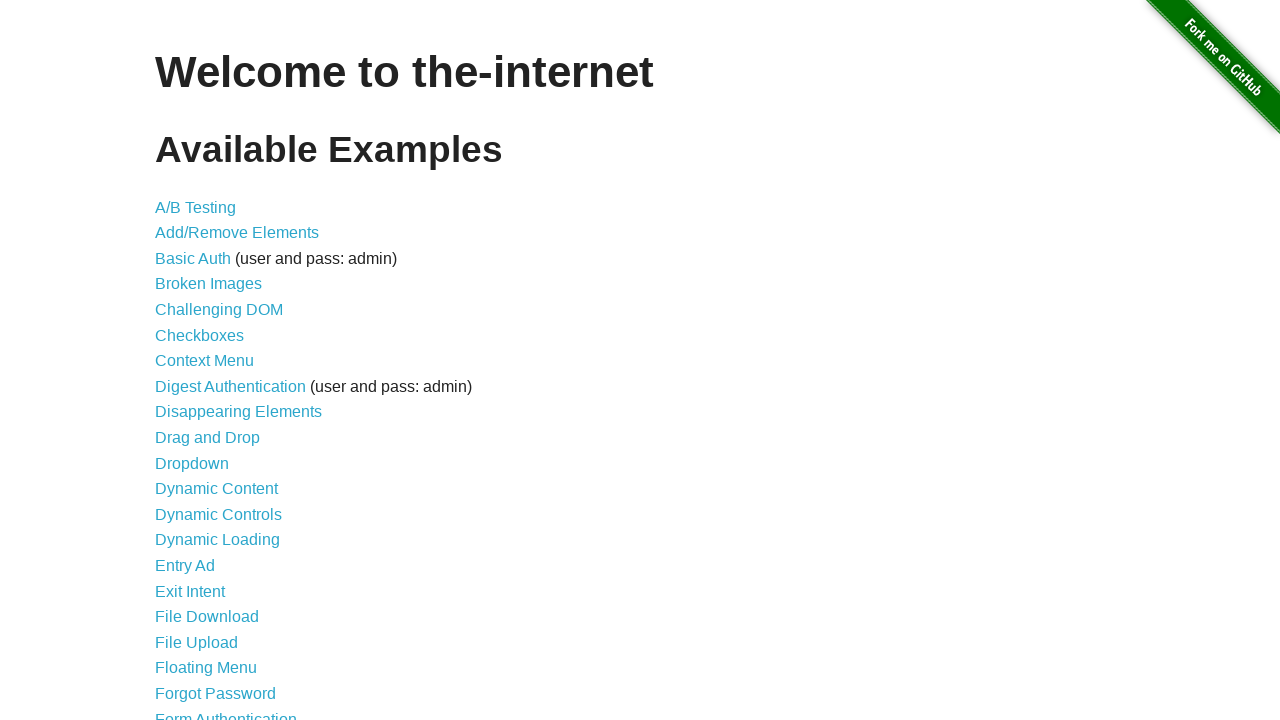

Clicked on Form Authentication link at (226, 712) on text=Form Authentication
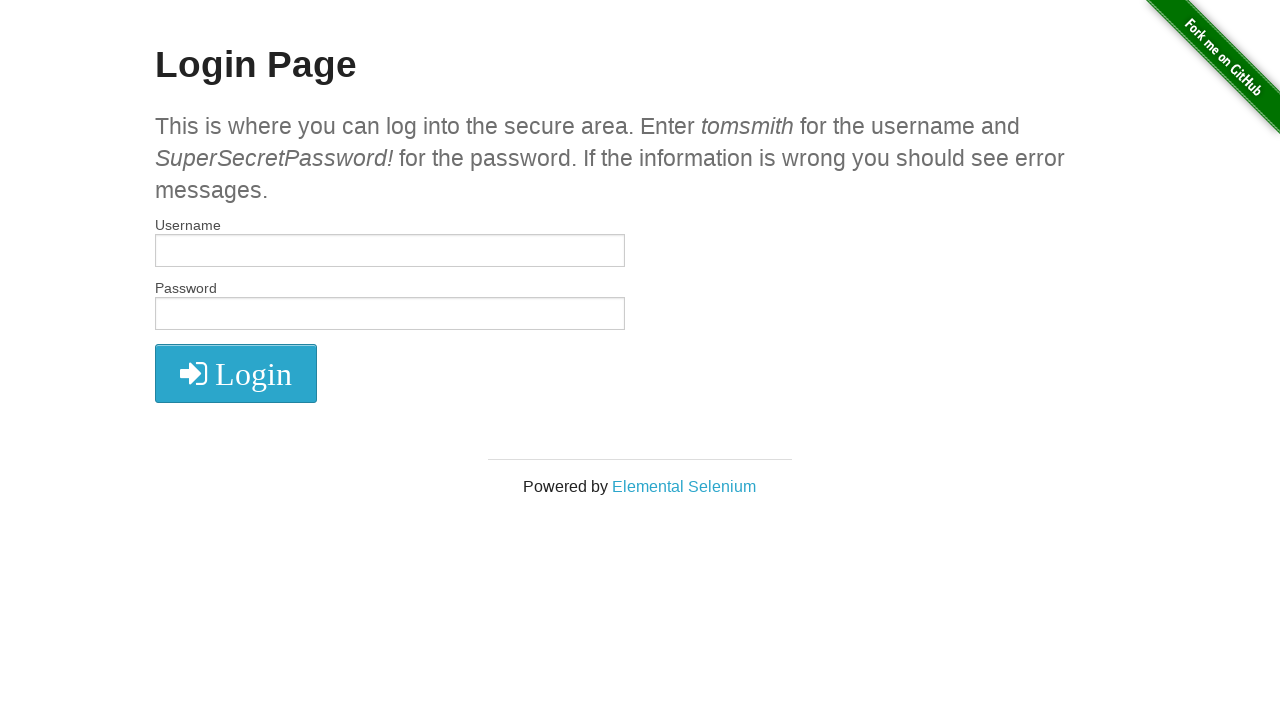

Verified URL is correct: https://the-internet.herokuapp.com/login
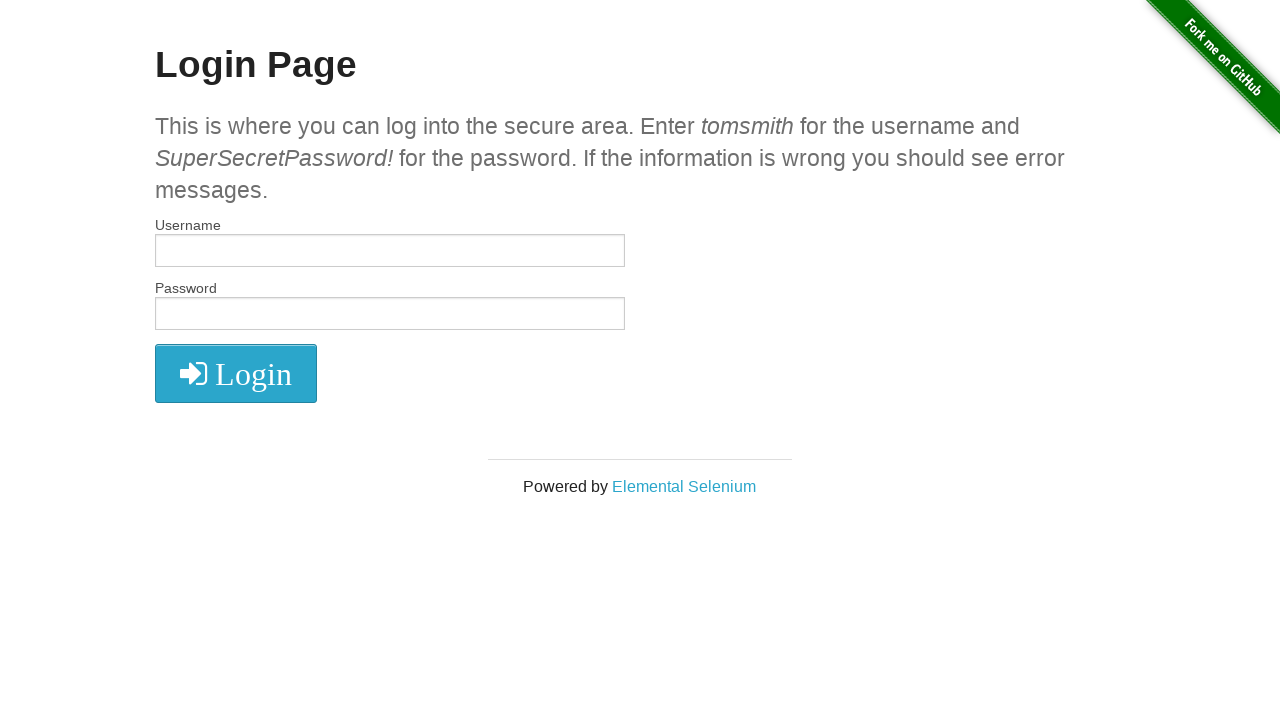

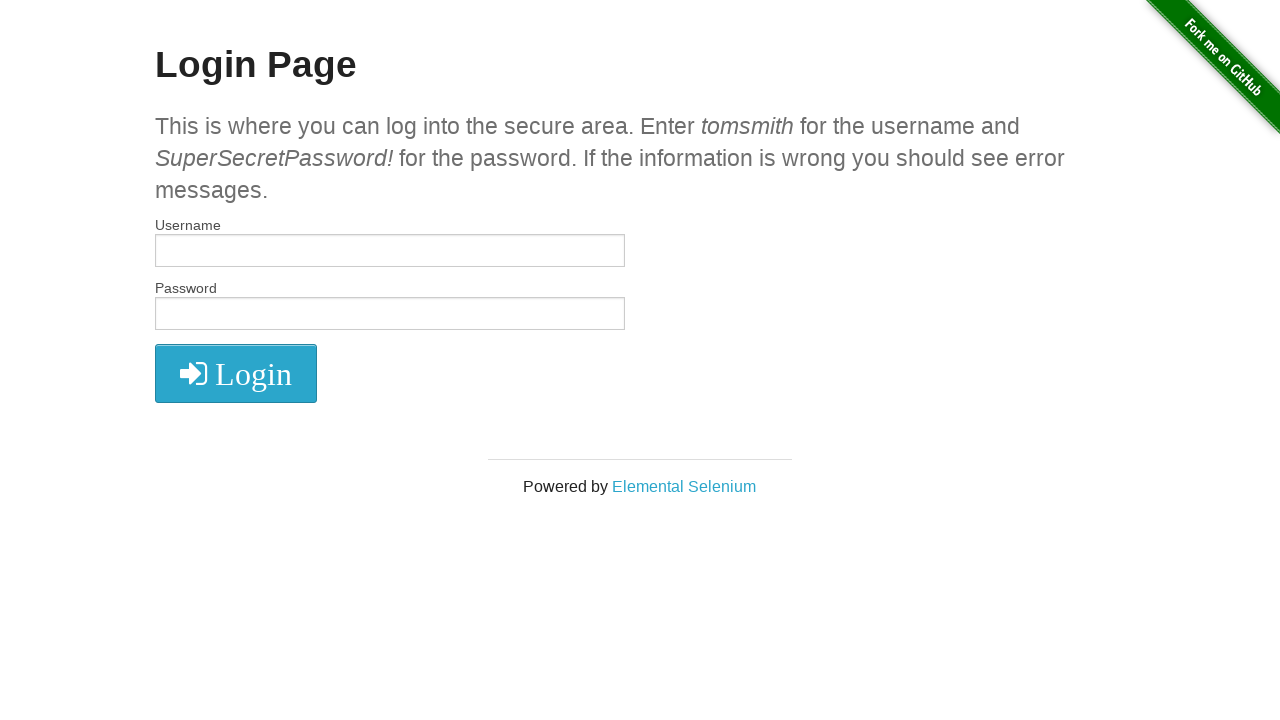